Tests multi-level dropdown menu navigation by hovering over menu items to reveal submenus and clicking on a deeply nested menu item

Starting URL: https://demoqa.com/menu

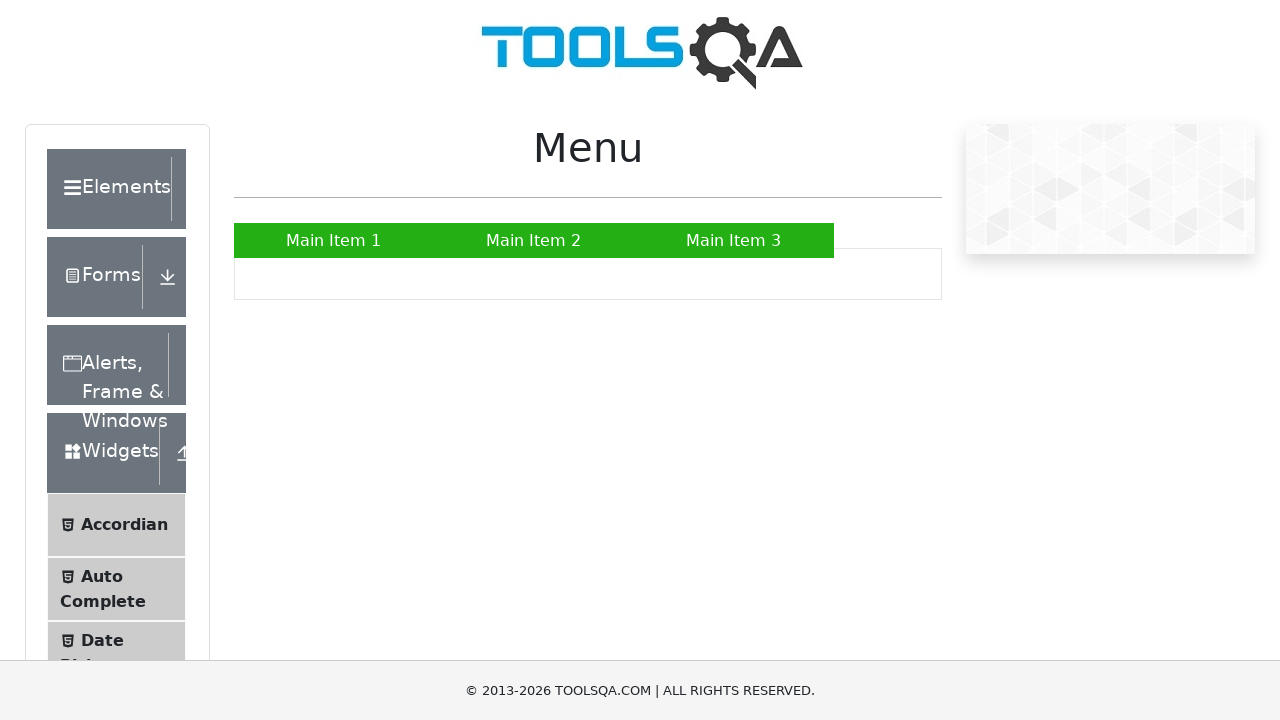

Main Item 2 is visible
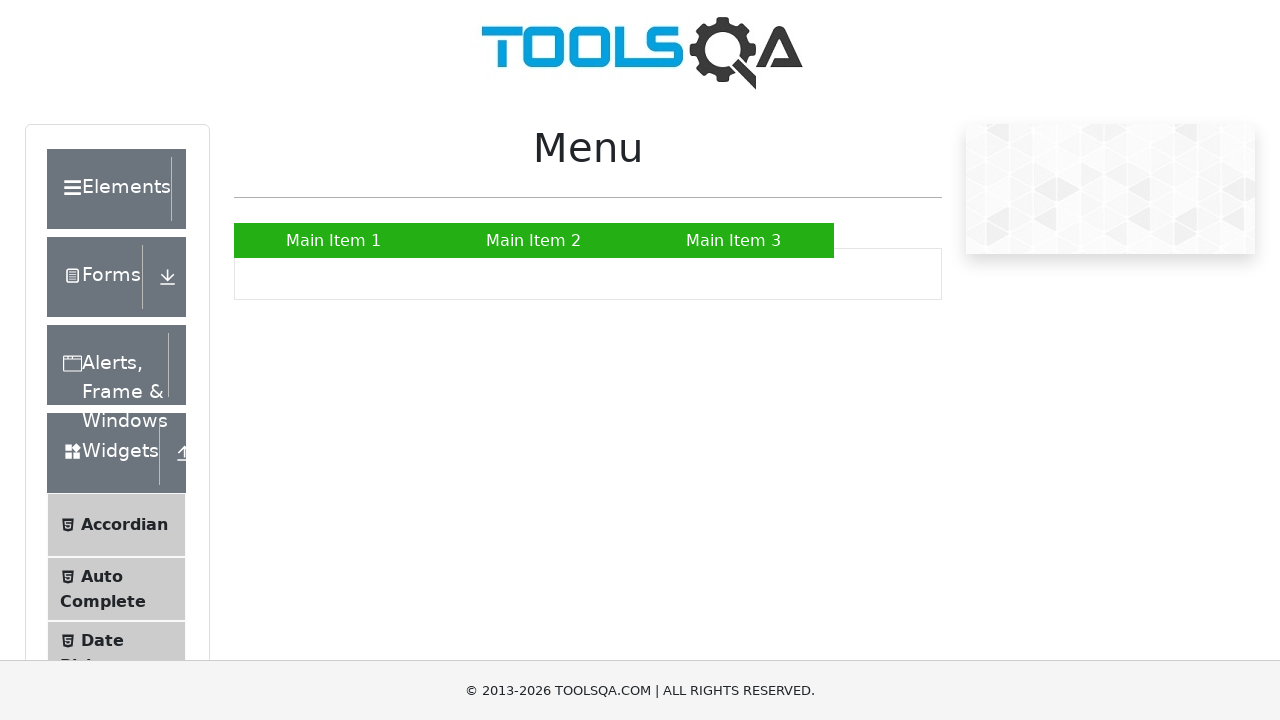

Hovered over Main Item 2 to reveal submenu at (534, 240) on xpath=//a[text()='Main Item 2']
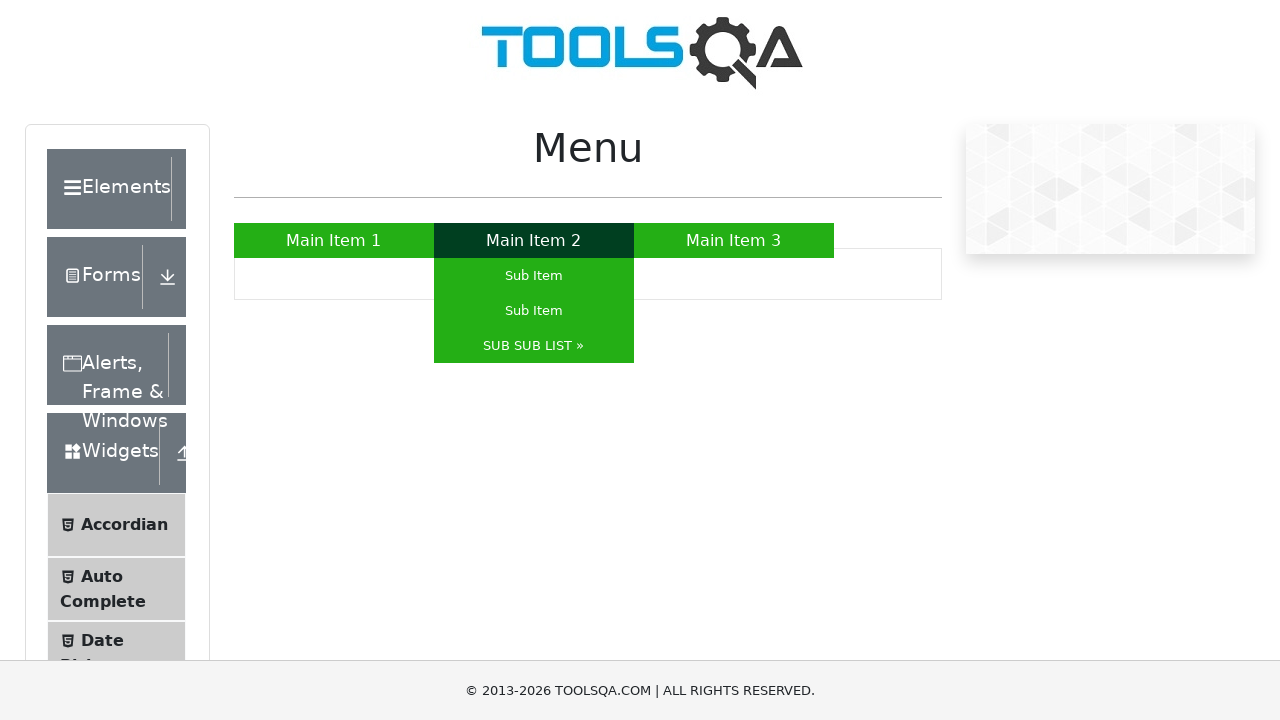

SUB SUB LIST submenu item is visible
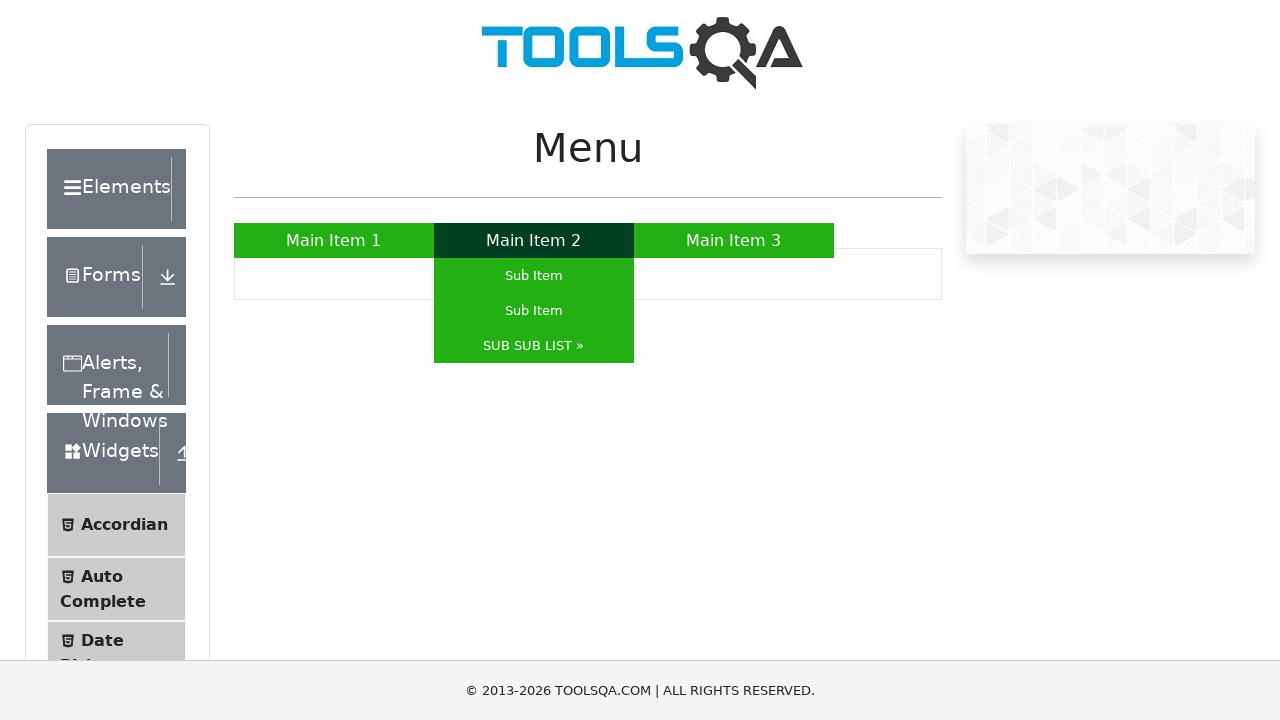

Hovered over SUB SUB LIST to reveal nested submenu at (534, 346) on xpath=//a[text()='SUB SUB LIST »']
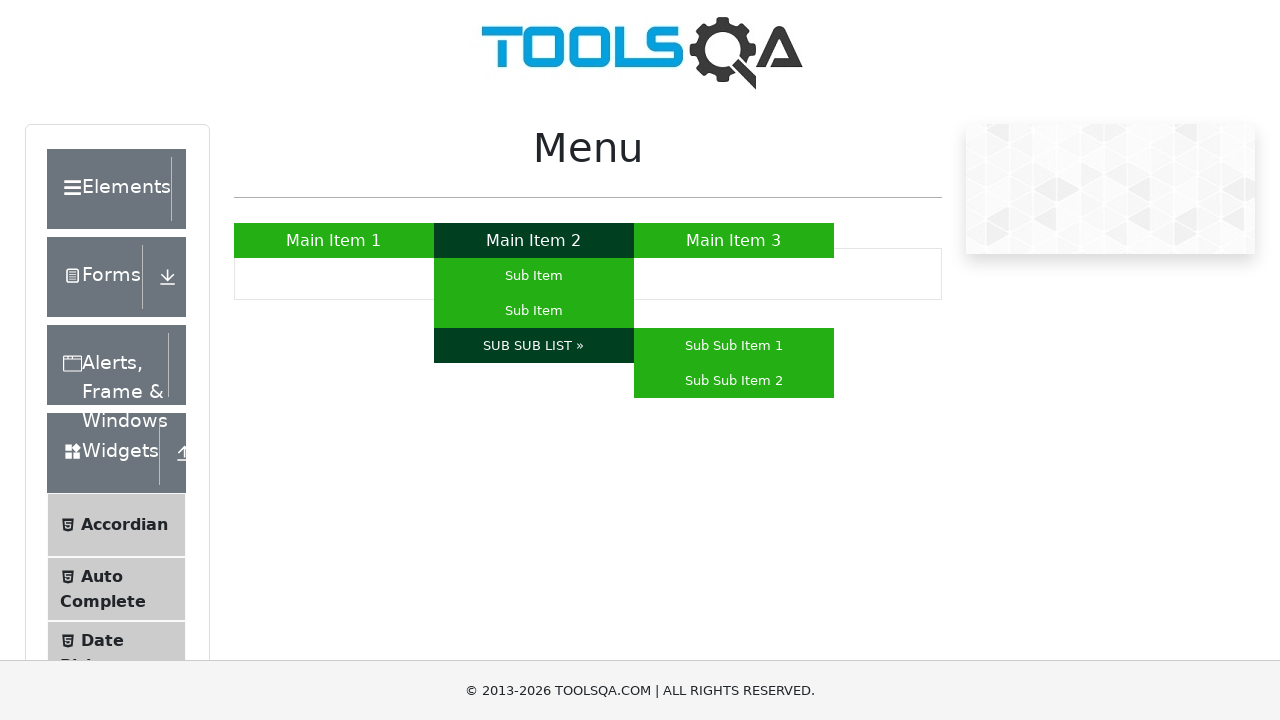

Sub Sub Item 2 is visible in the nested submenu
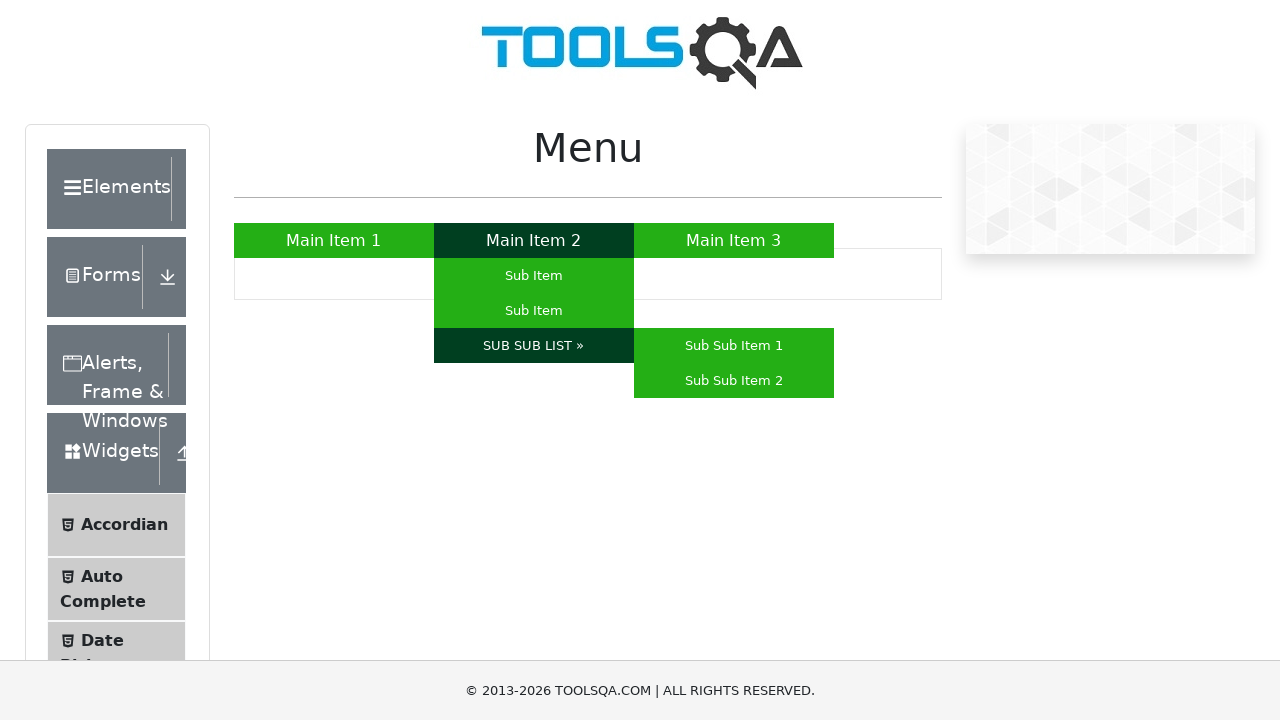

Clicked on Sub Sub Item 2 in the deeply nested menu at (734, 380) on xpath=//a[text()='Sub Sub Item 2']
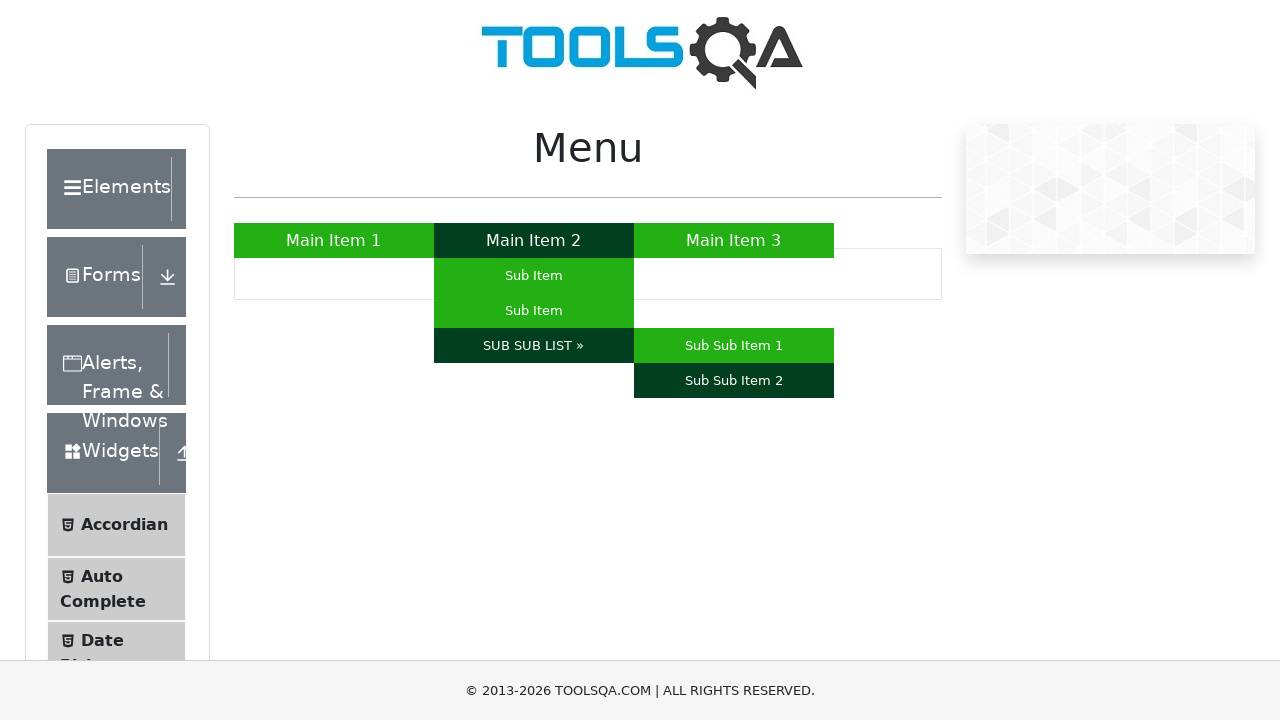

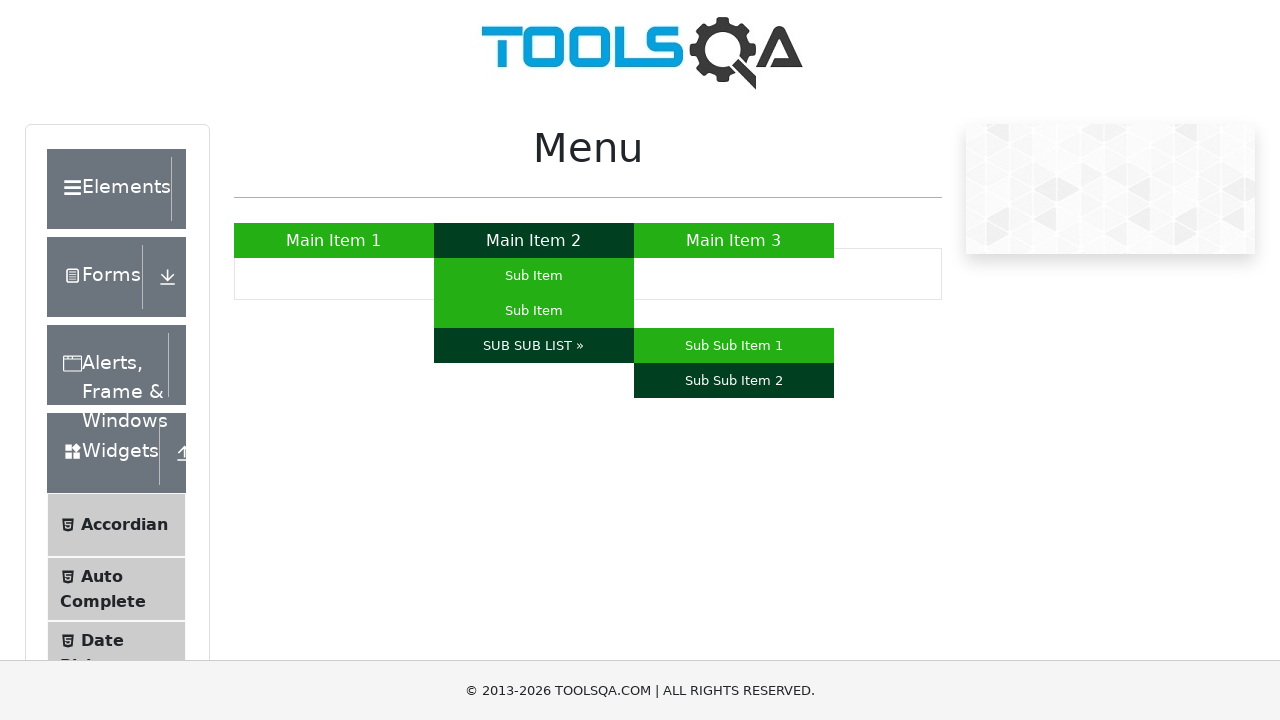